Navigates to the Automation Practice page and verifies that footer links are present and visible on the page.

Starting URL: https://rahulshettyacademy.com/AutomationPractice/

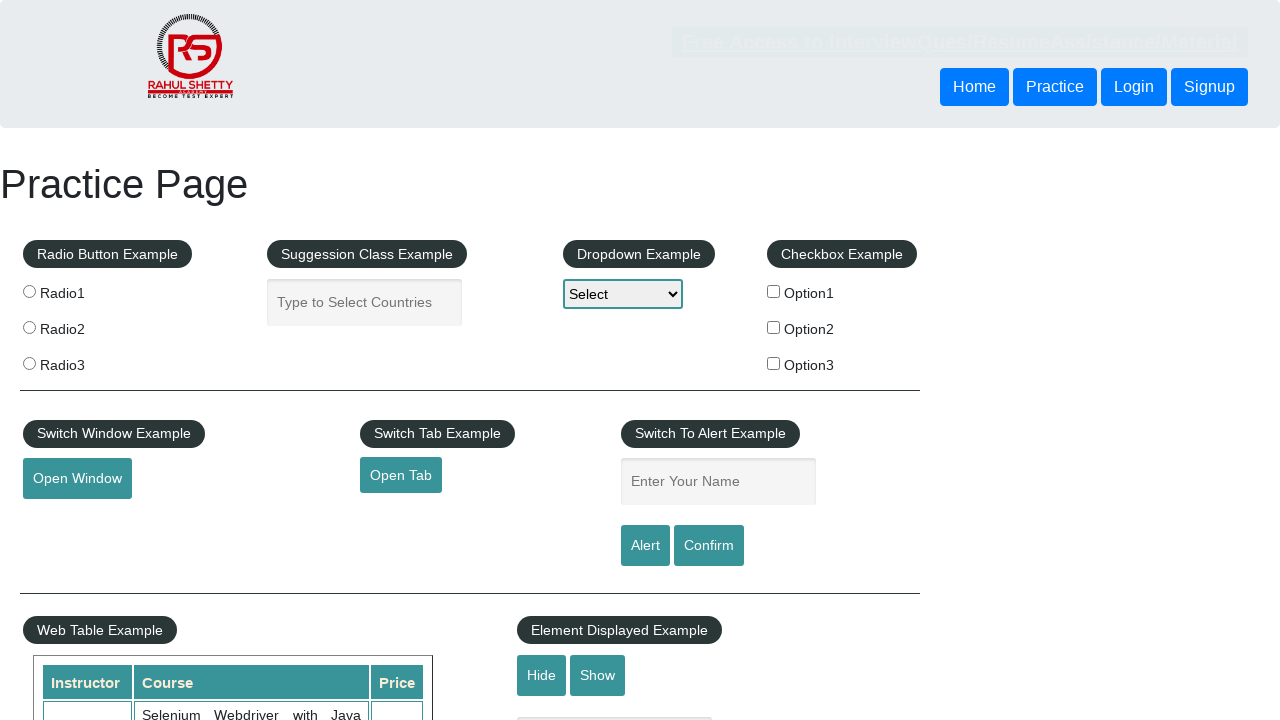

Navigated to Automation Practice page
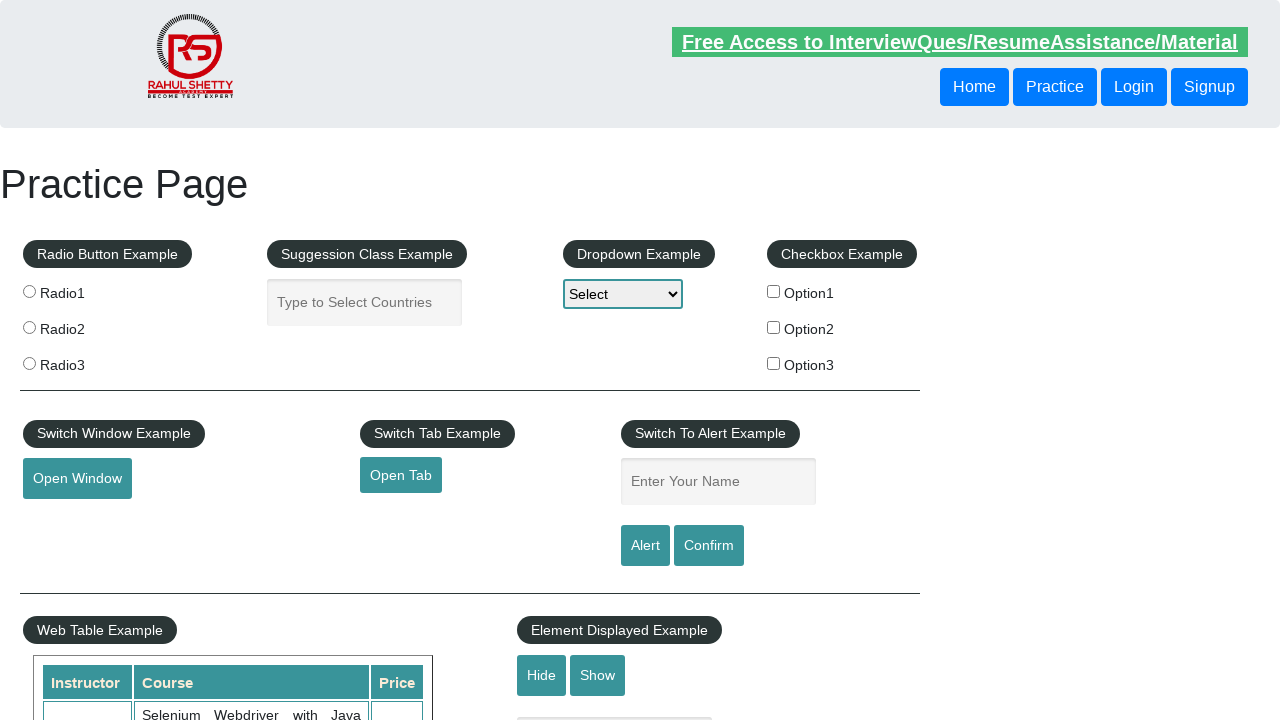

Footer links are present on the page
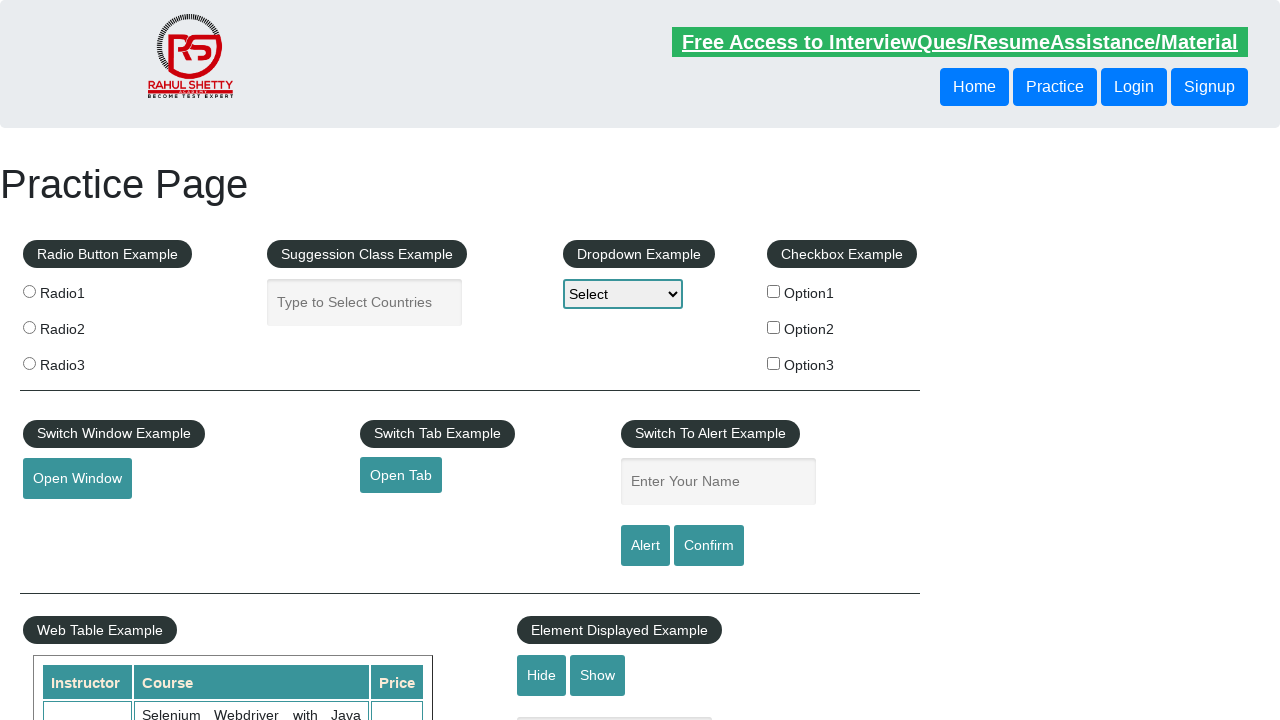

Located footer links elements
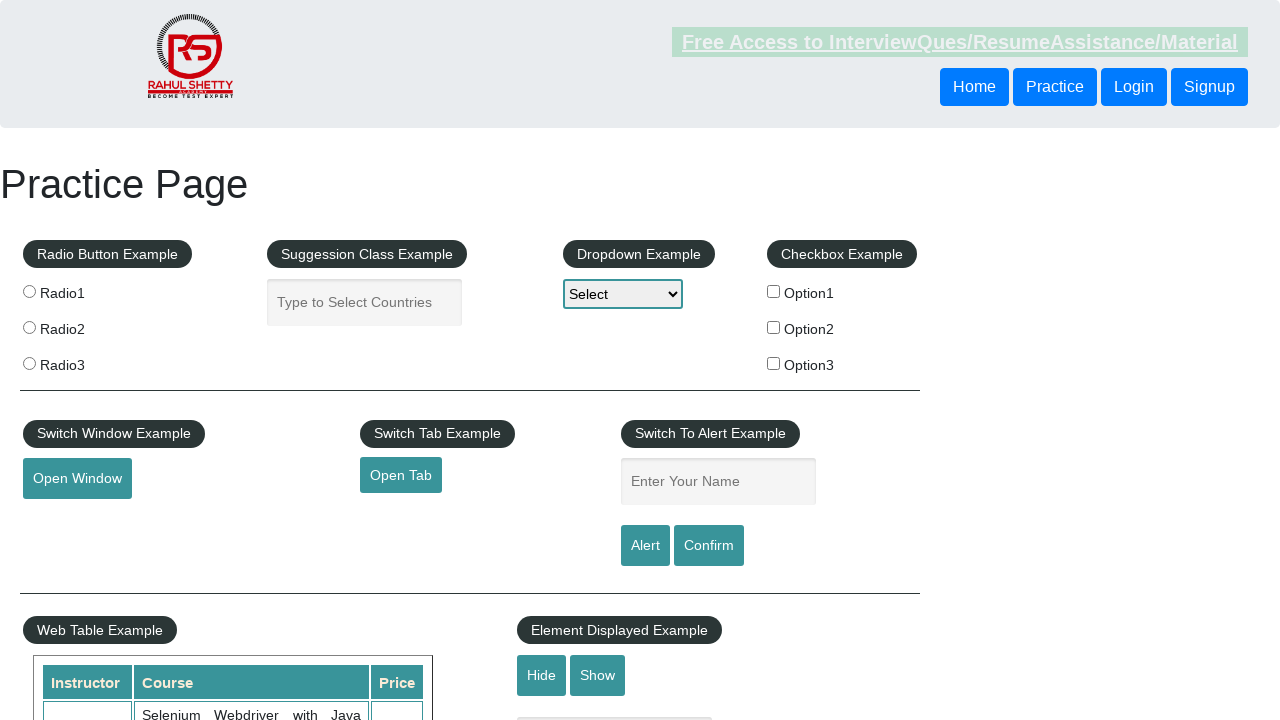

Verified first footer link is visible
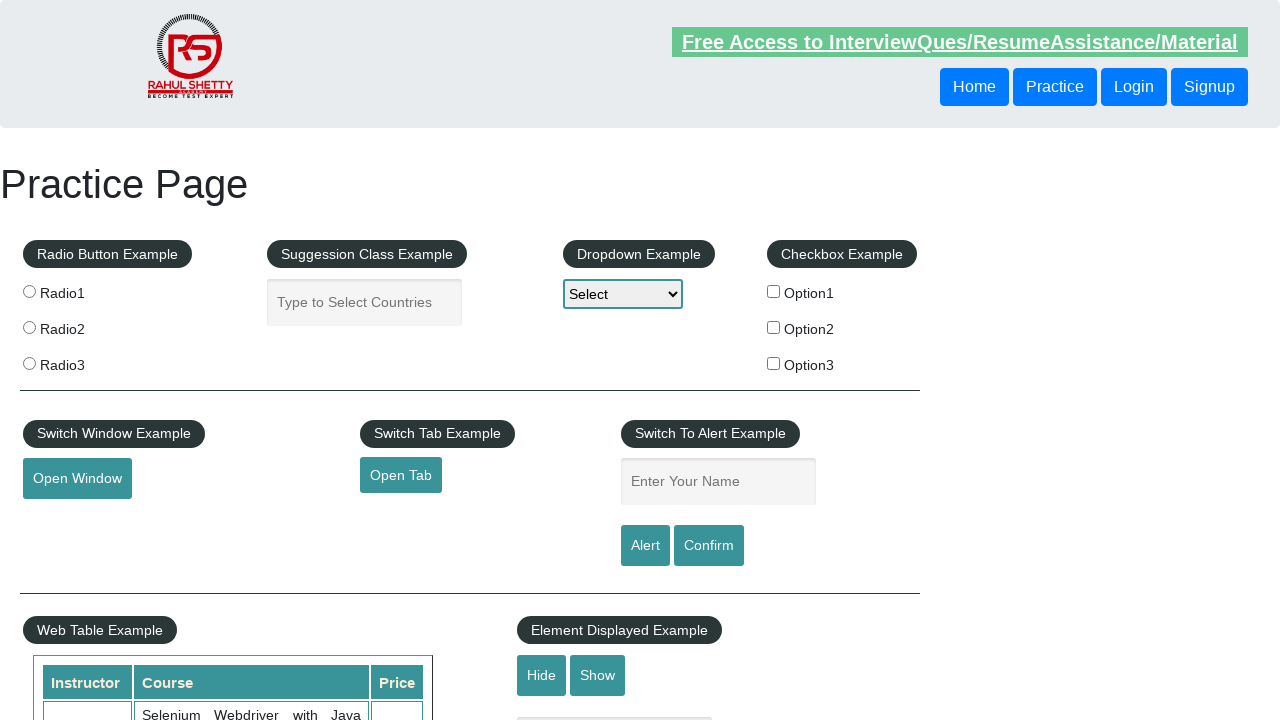

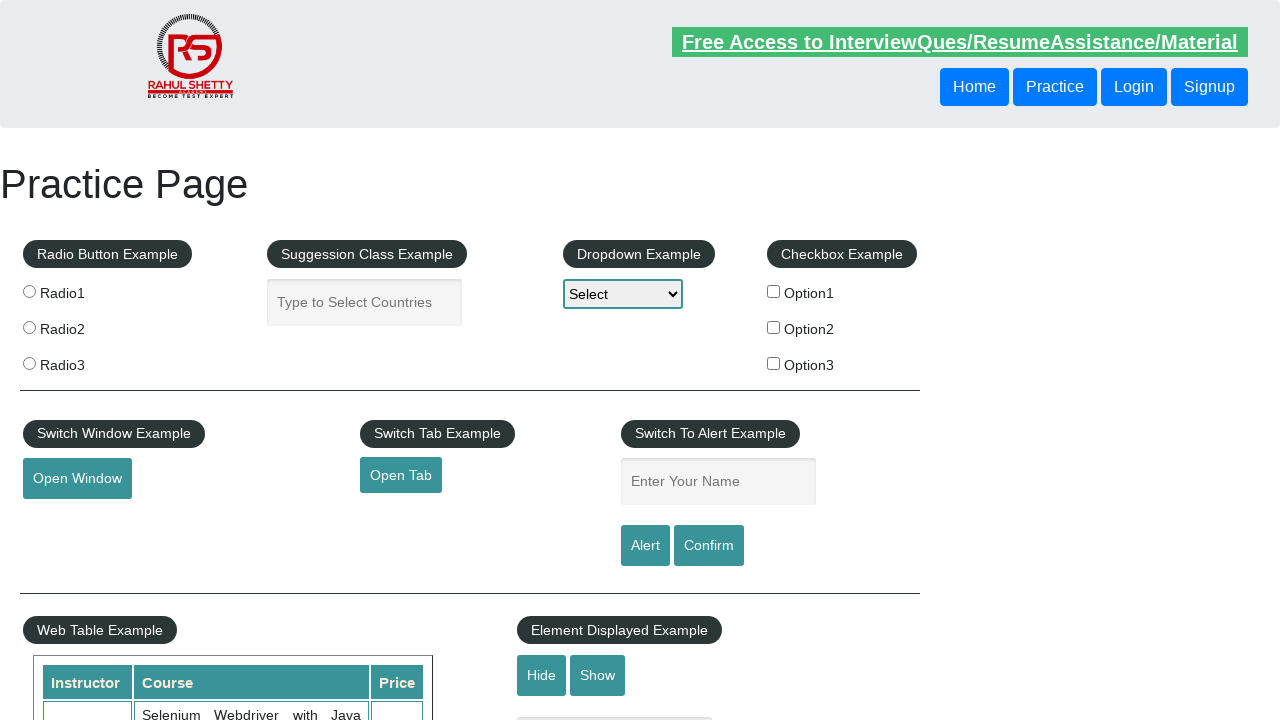